Tests table manipulation by selecting and deleting rows, then adding a new entry with name, contact, and country fields.

Starting URL: https://savkk.github.io/selenium-practice/

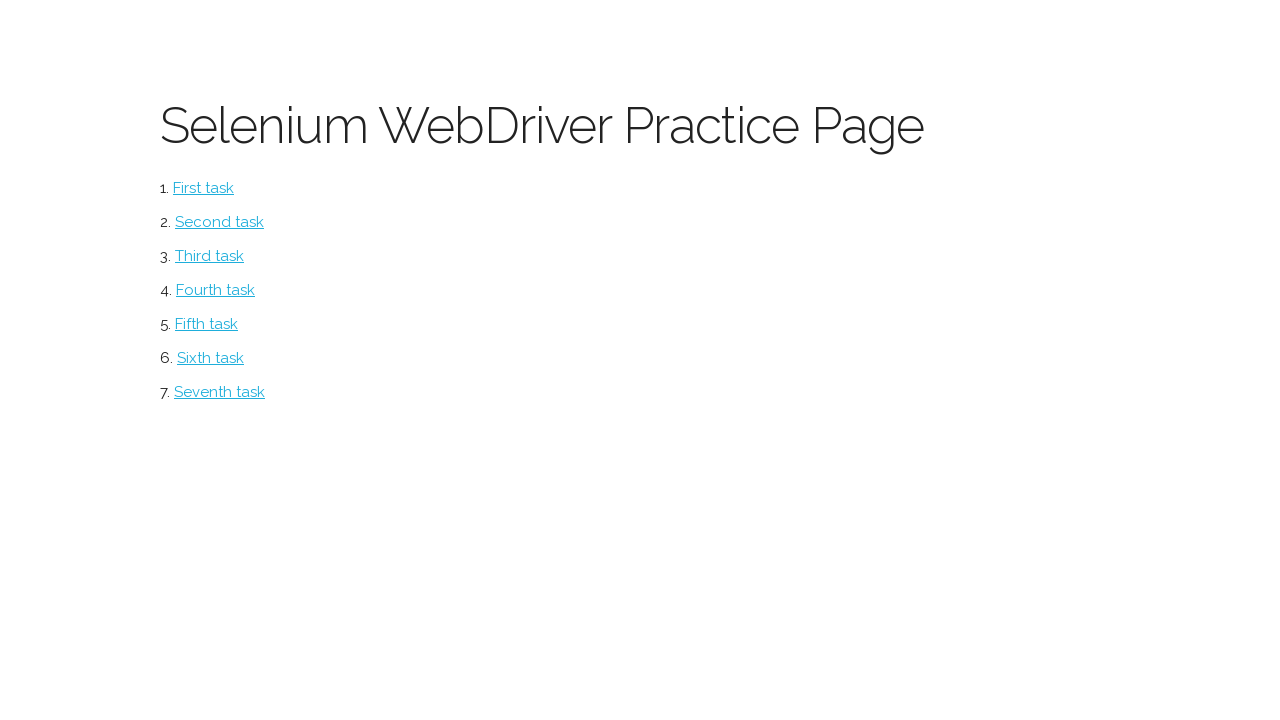

Clicked table menu item at (220, 392) on #table
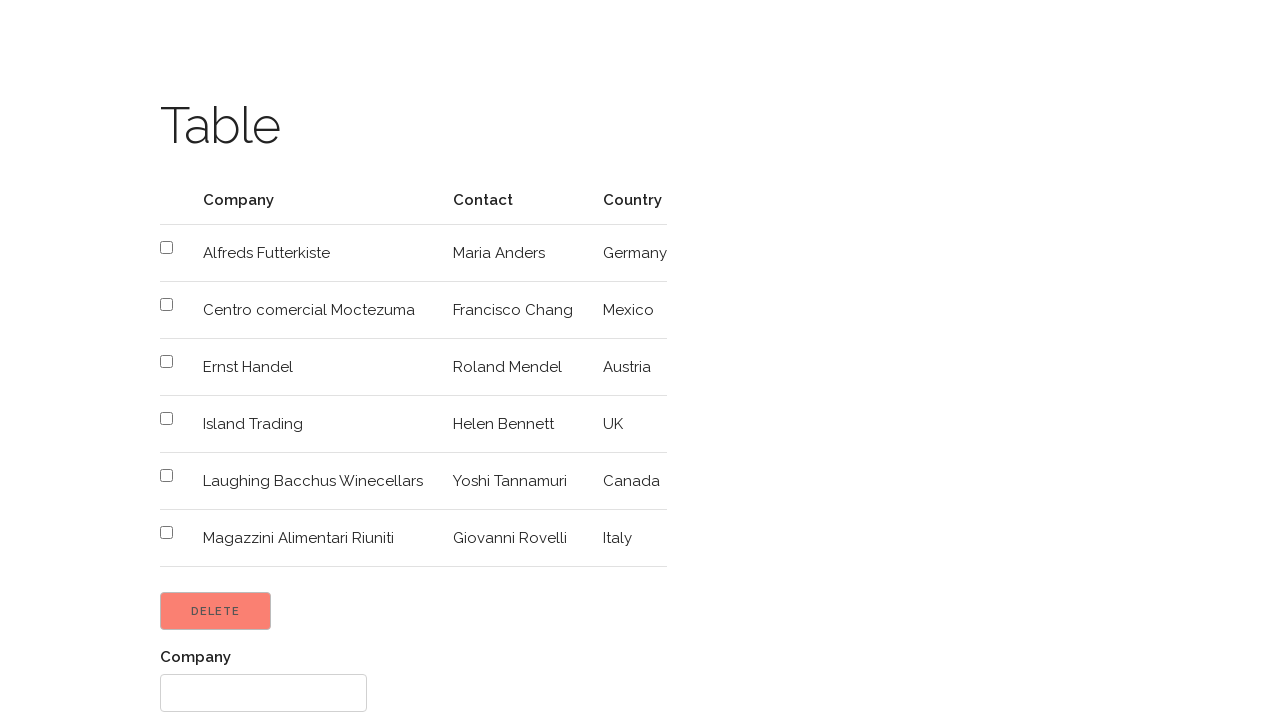

Selected row 4 checkbox at (166, 362) on xpath=//tbody/tr[4]/td/input
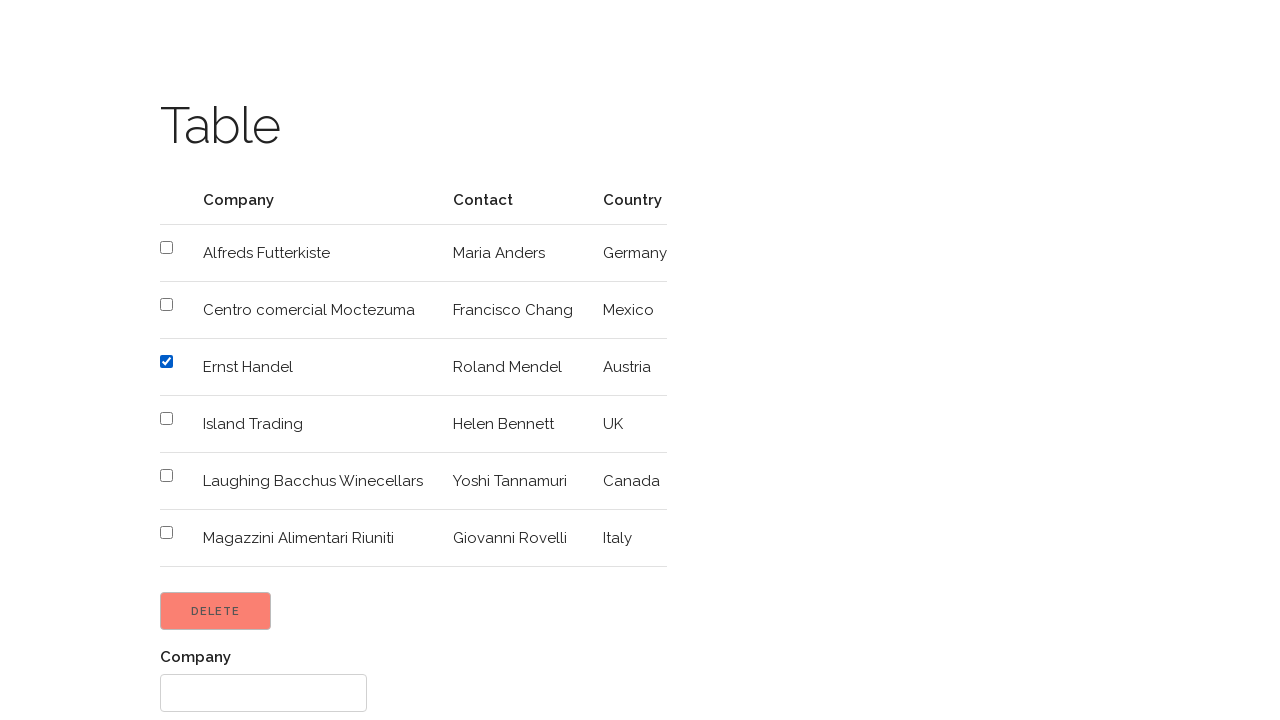

Selected row 5 checkbox at (166, 418) on xpath=//tbody/tr[5]/td/input
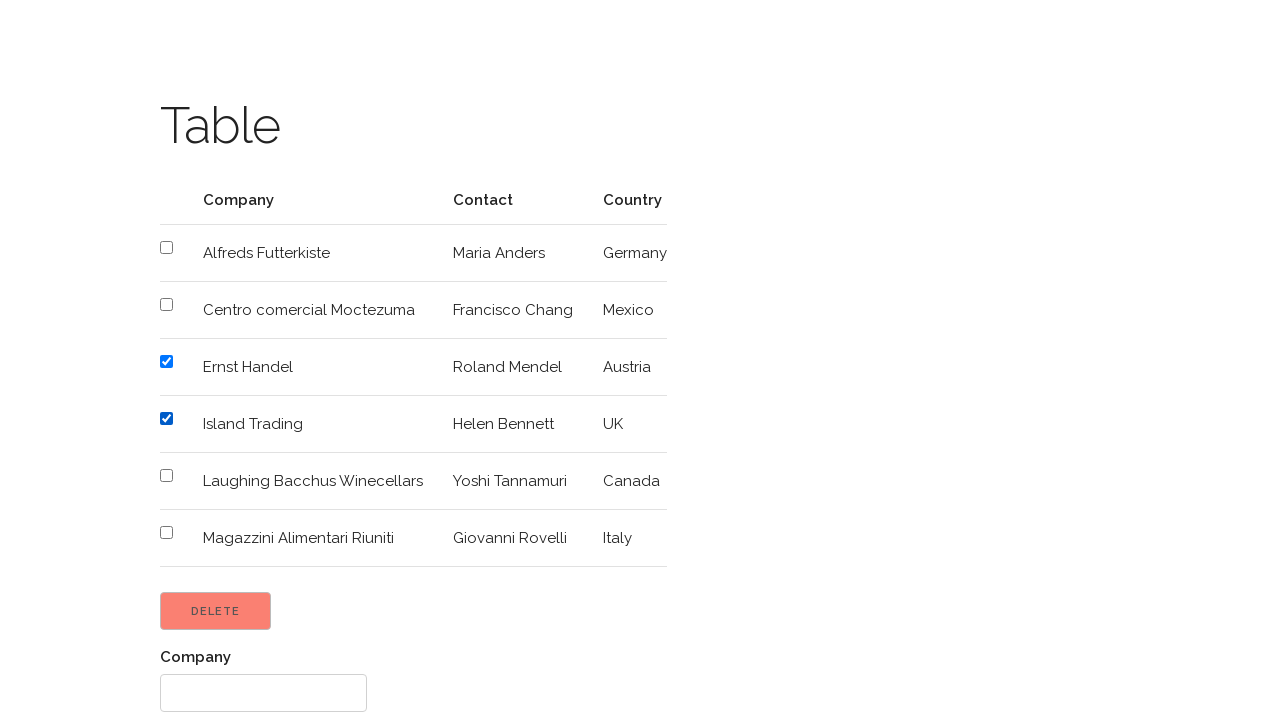

Clicked delete button to remove selected rows at (216, 611) on xpath=//input[@value='Delete']
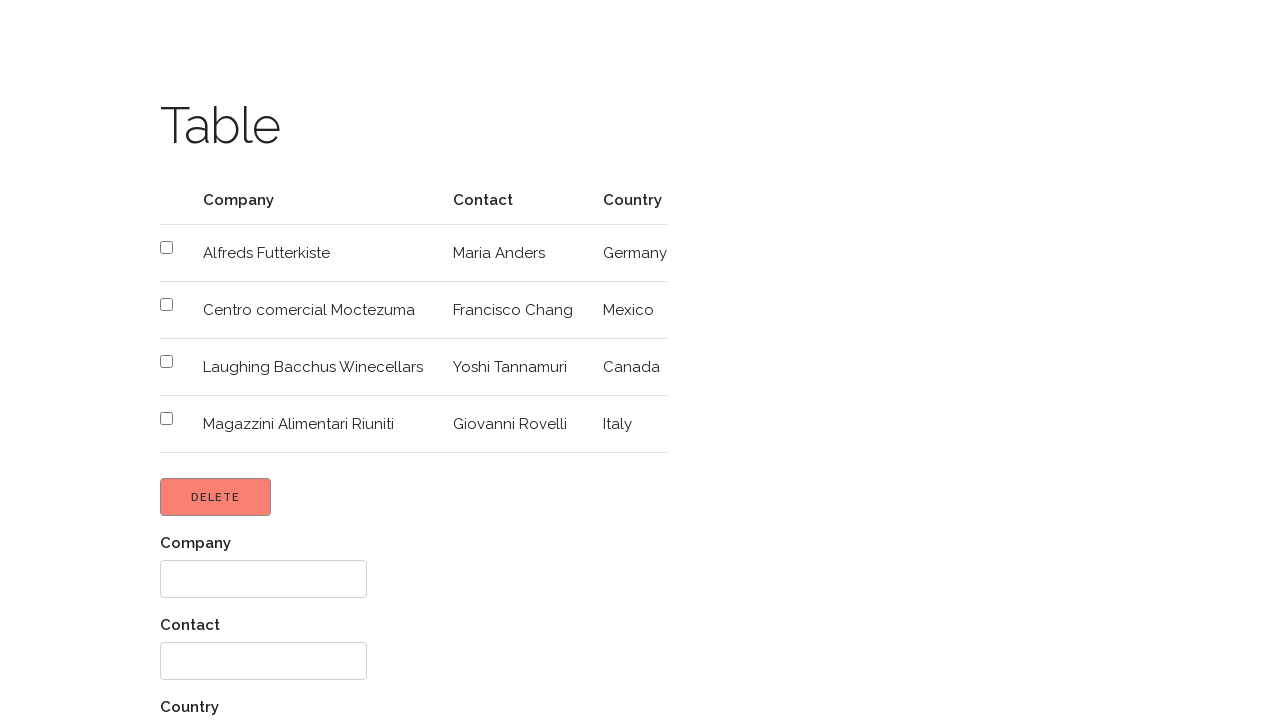

Filled name field with 'John Doe' on //form/div[1]/input
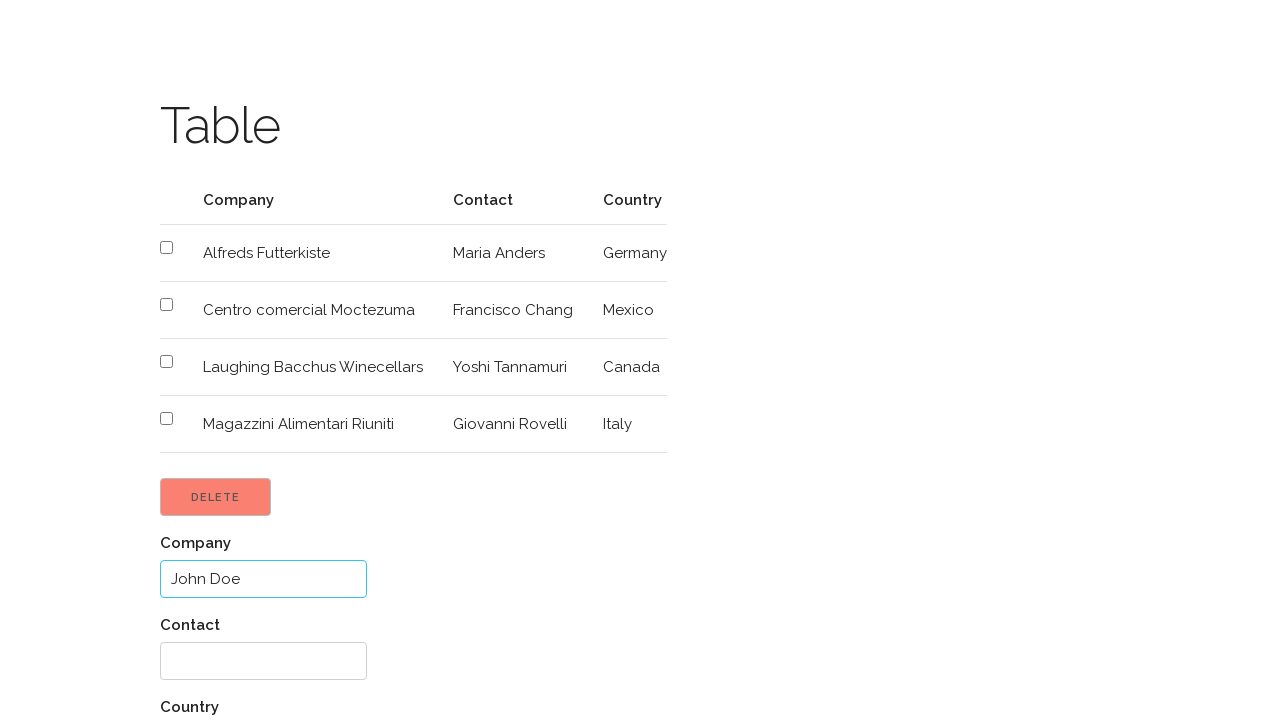

Filled contact field with 'no contact' on //form/div[2]/input
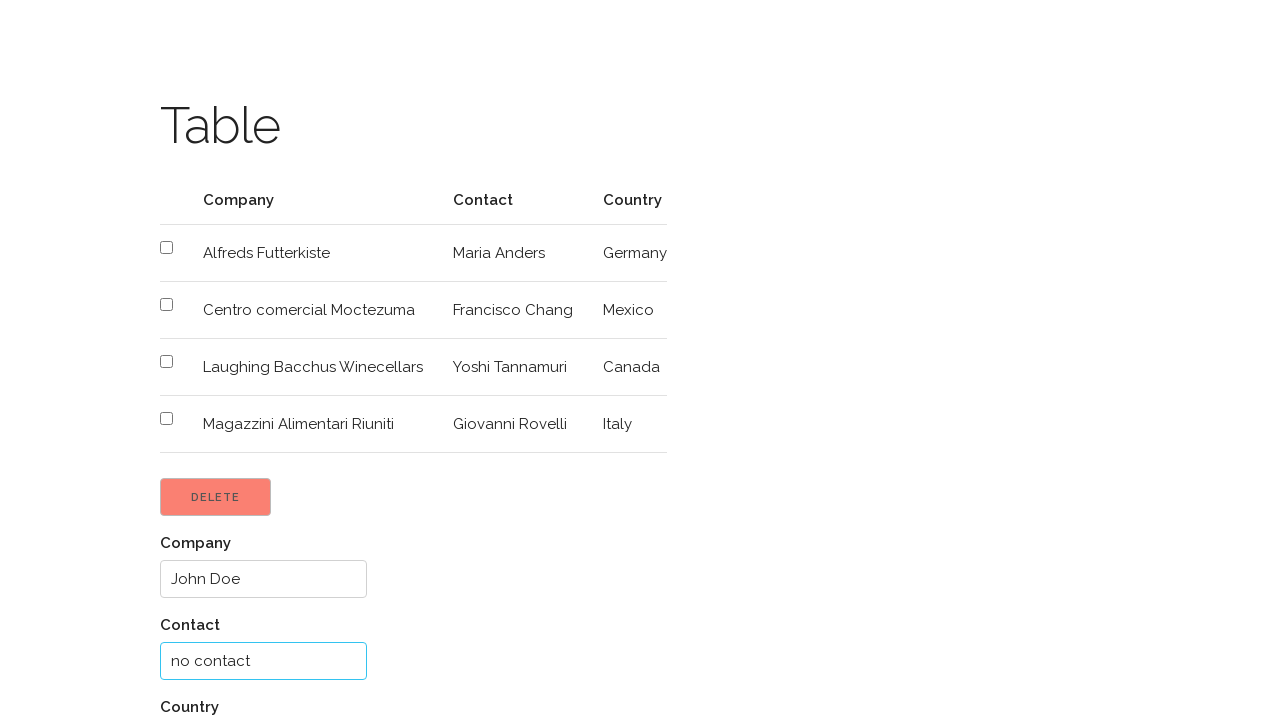

Filled country field with 'Test Country' on //form/div[3]/input
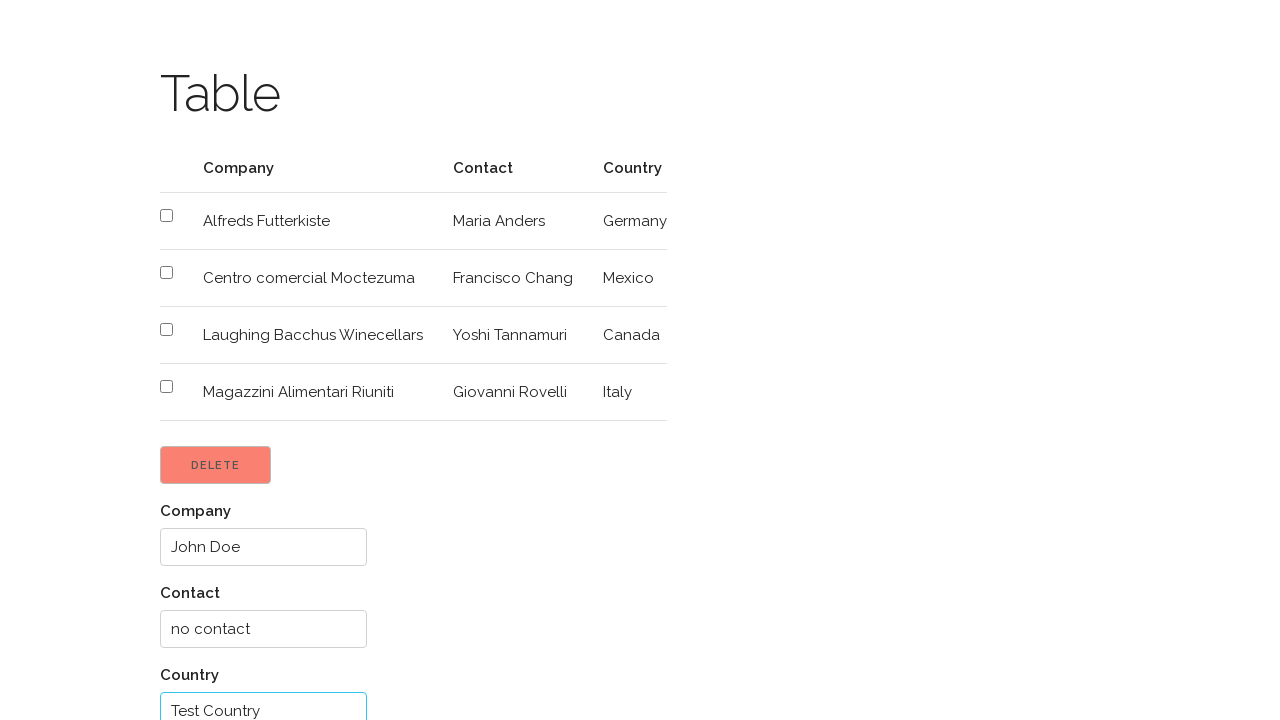

Clicked add button to create new entry at (204, 661) on xpath=//input[@value='Add']
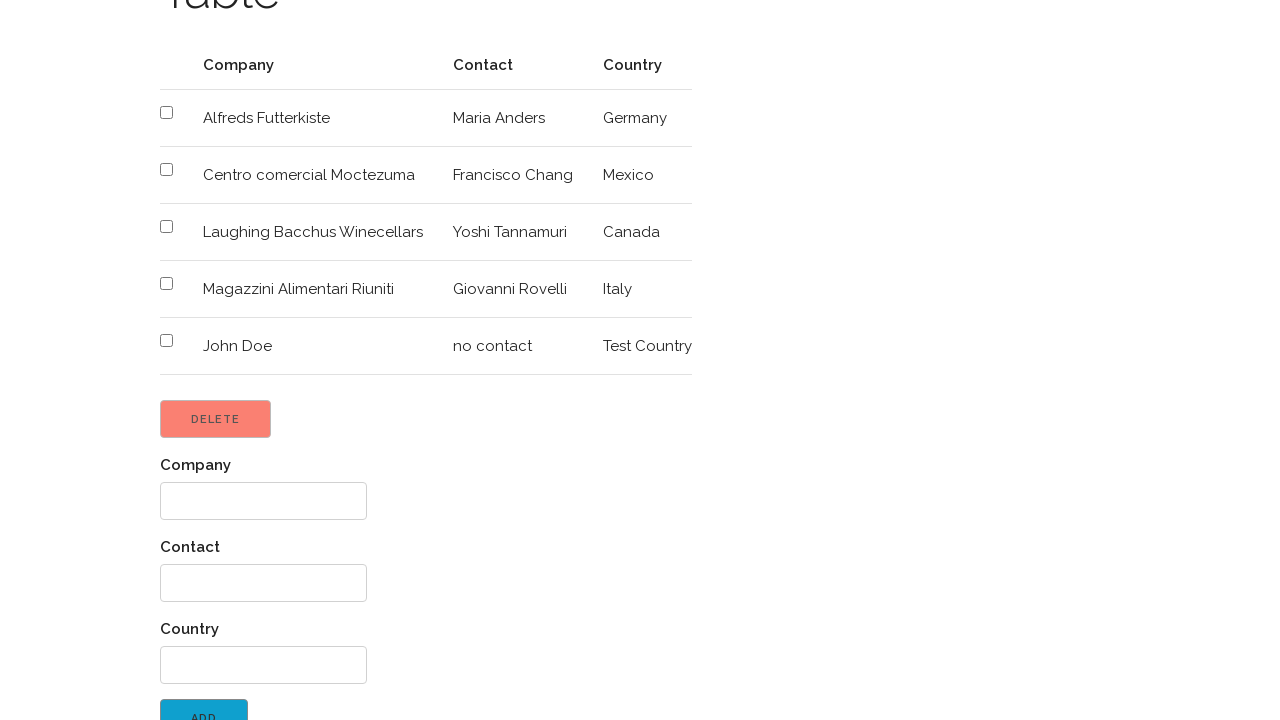

Clicked return to menu link at (243, 703) on xpath=//label[.='Great! Return to menu']/a
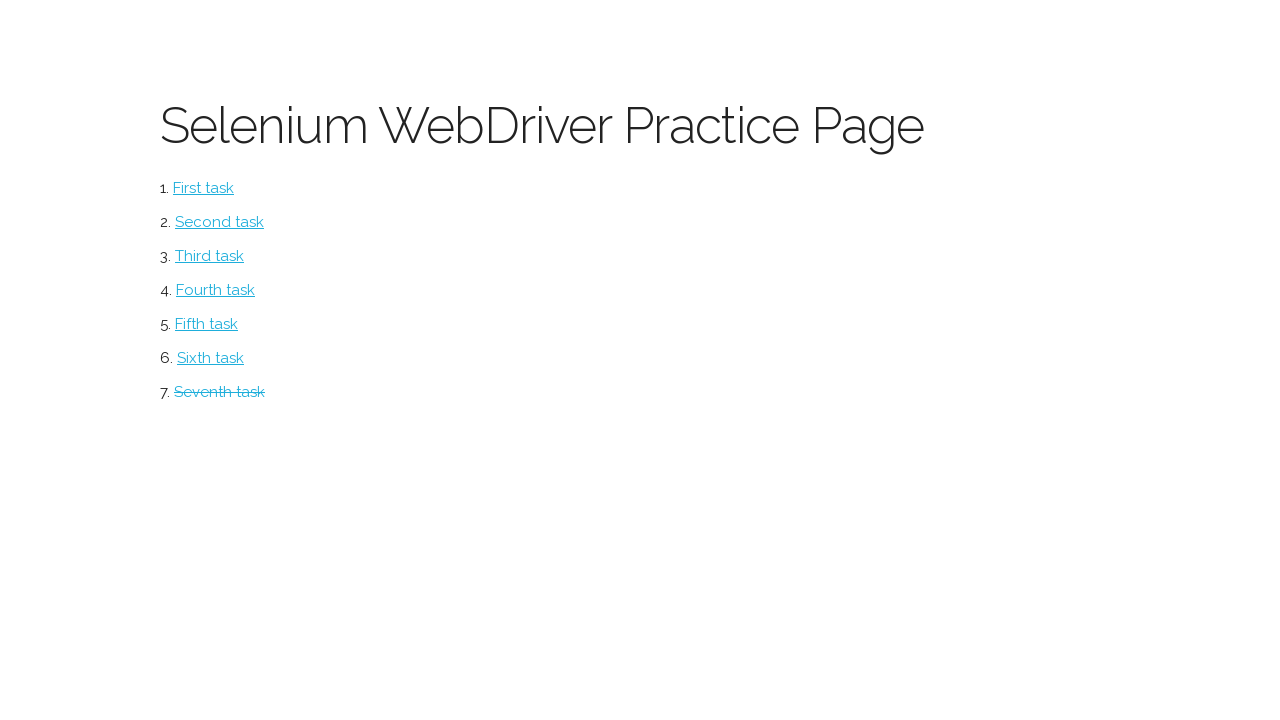

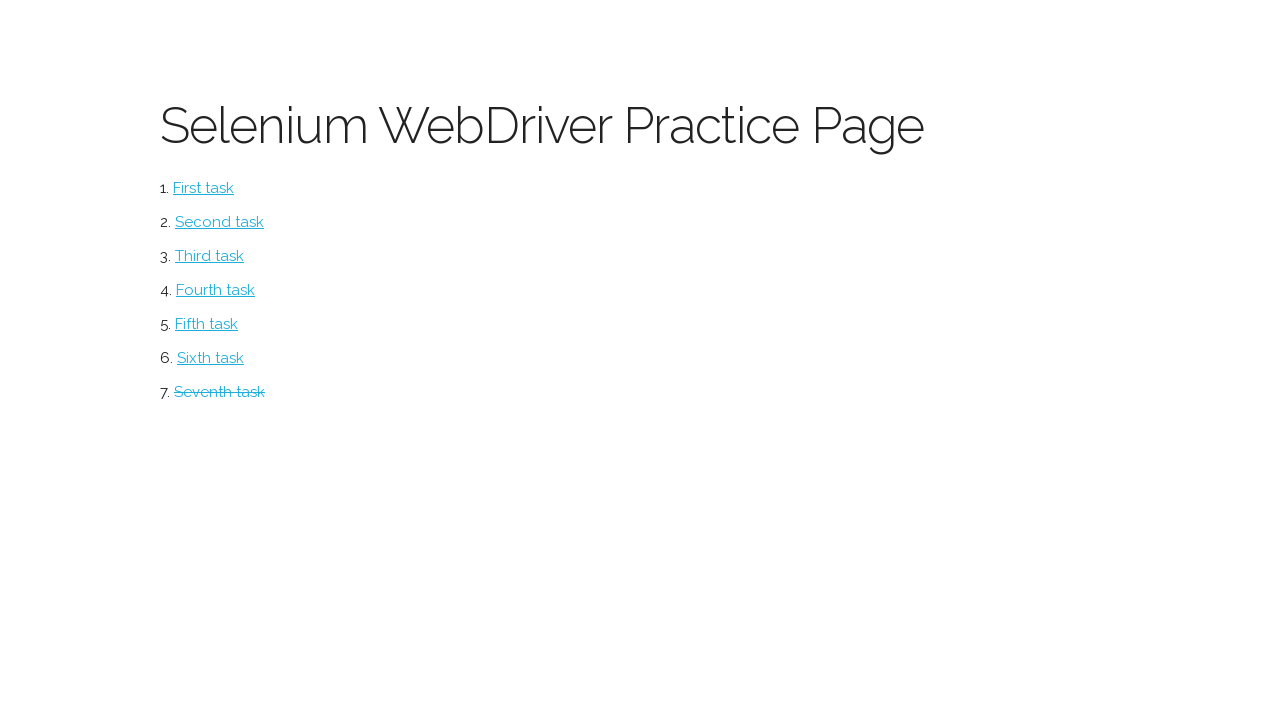